Tests clearing a field using individual keyboard key down/up events for Ctrl+A and Backspace, then filling with new text

Starting URL: https://testautomationpractice.blogspot.com

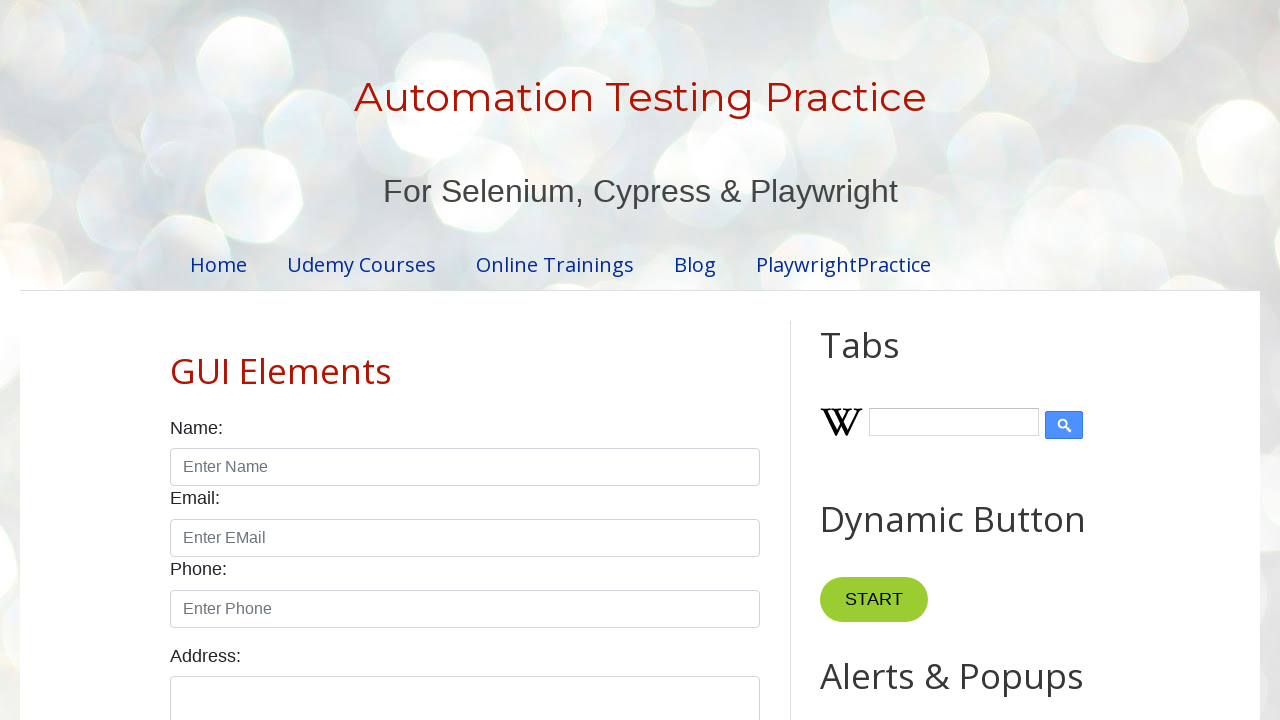

Clicked on field1 to focus at (977, 361) on #field1
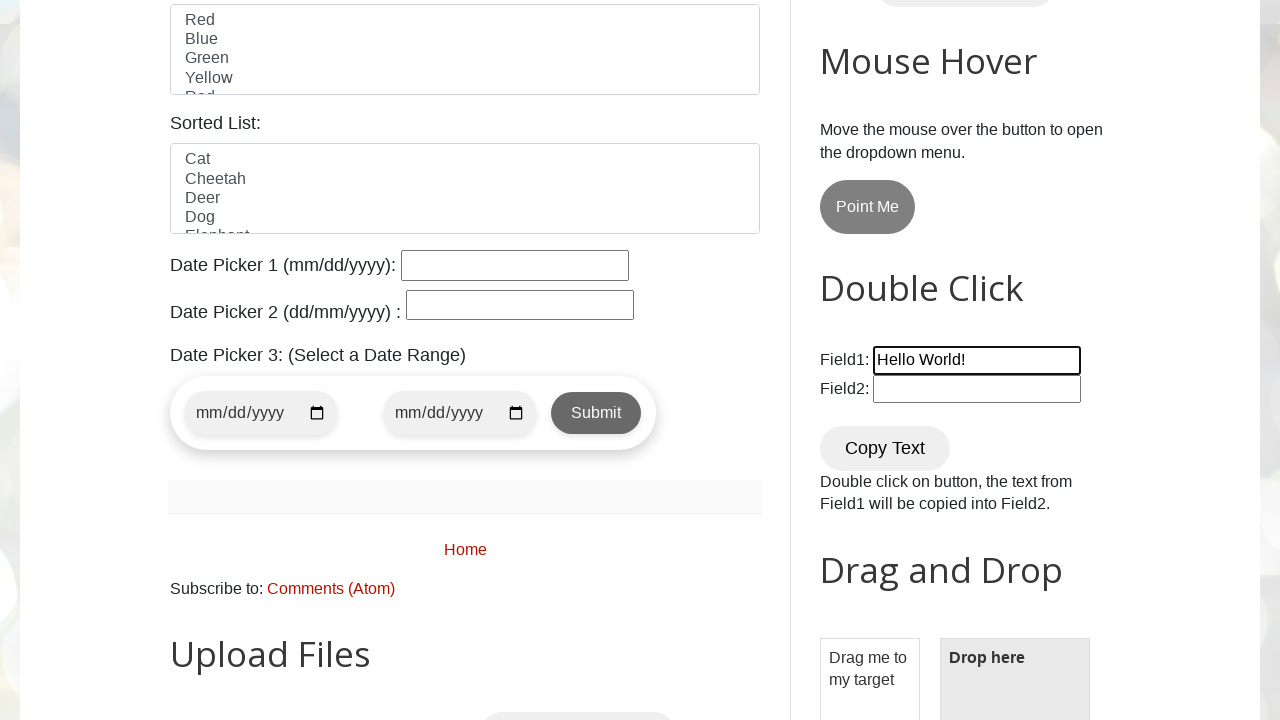

Pressed Control key down
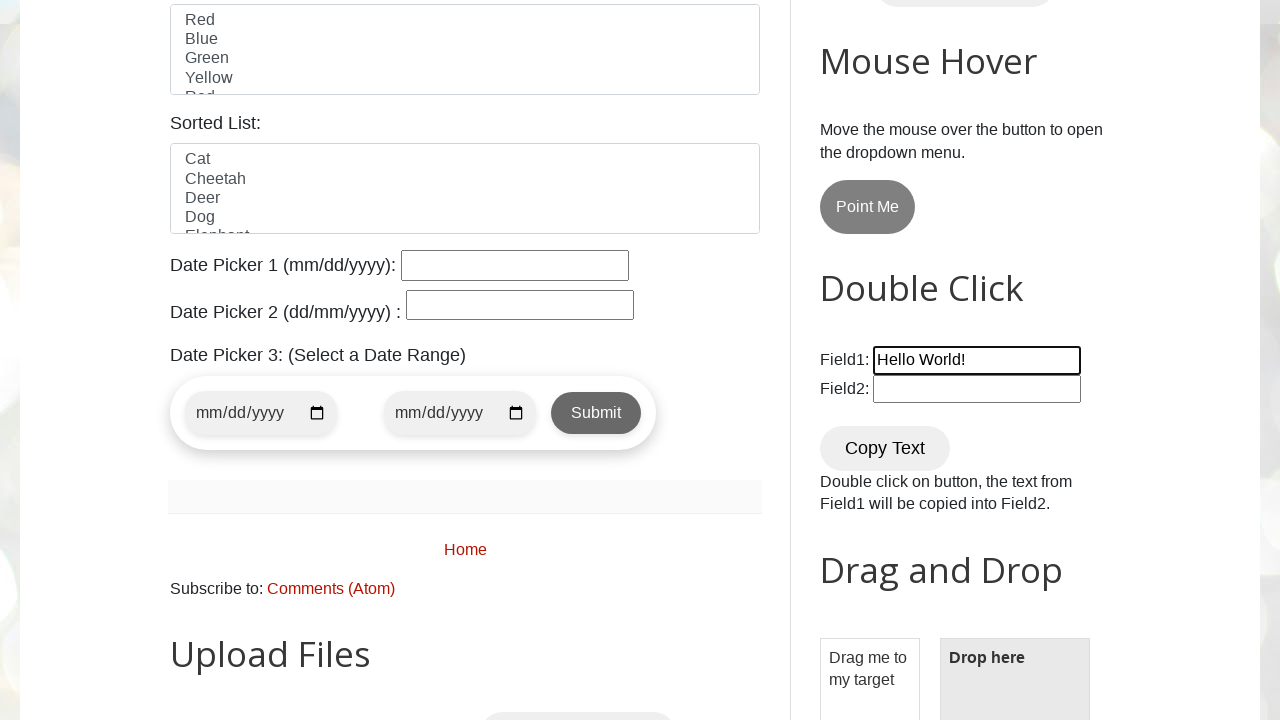

Pressed A key down
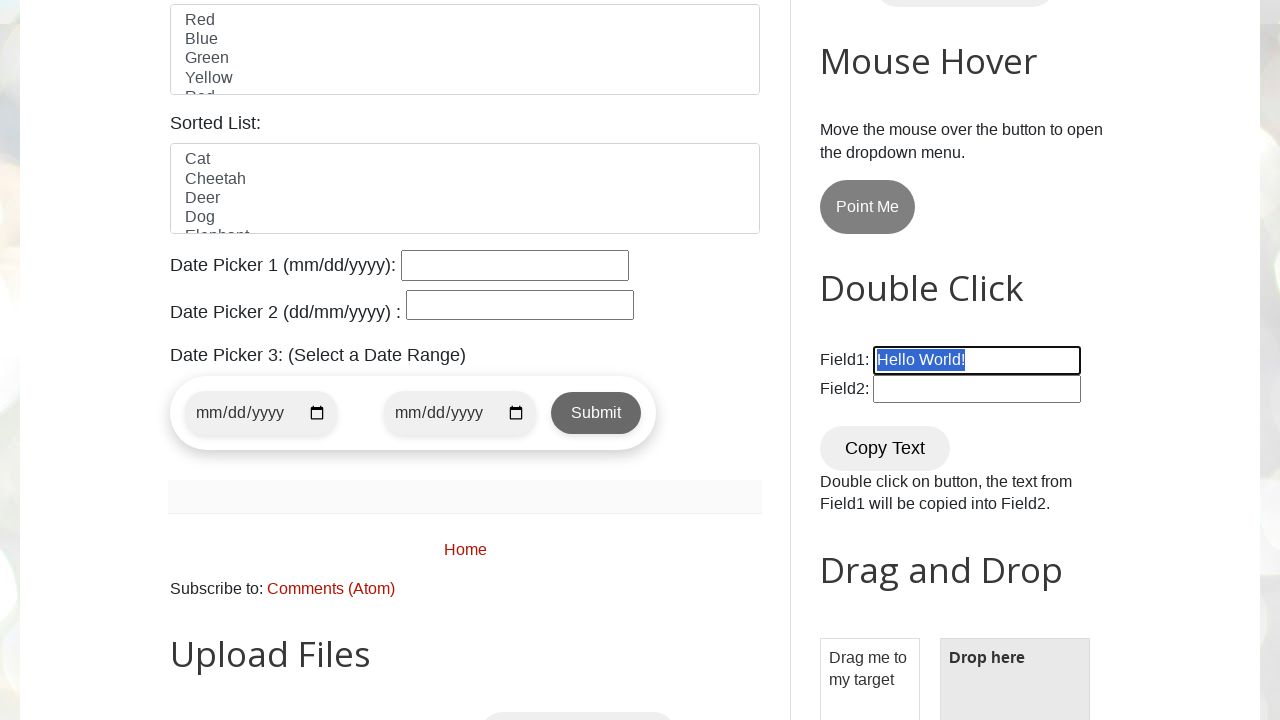

Released A key
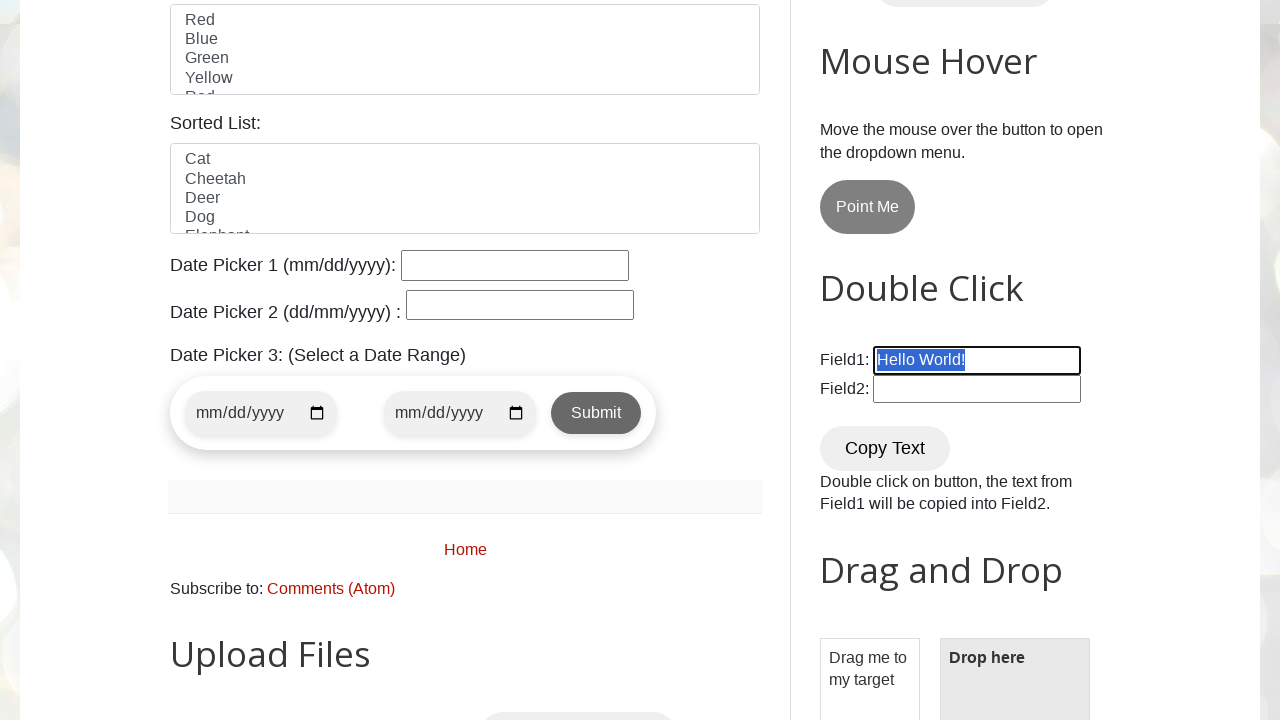

Released Control key, Ctrl+A complete
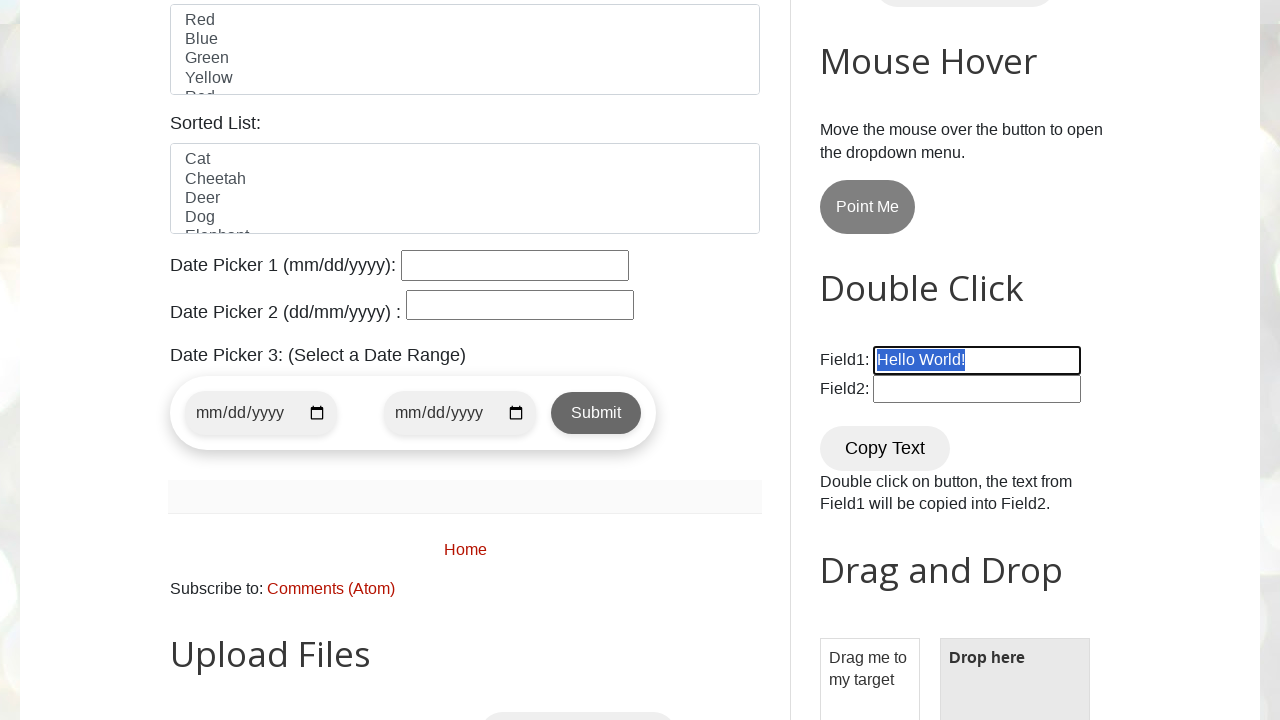

Pressed Backspace key down
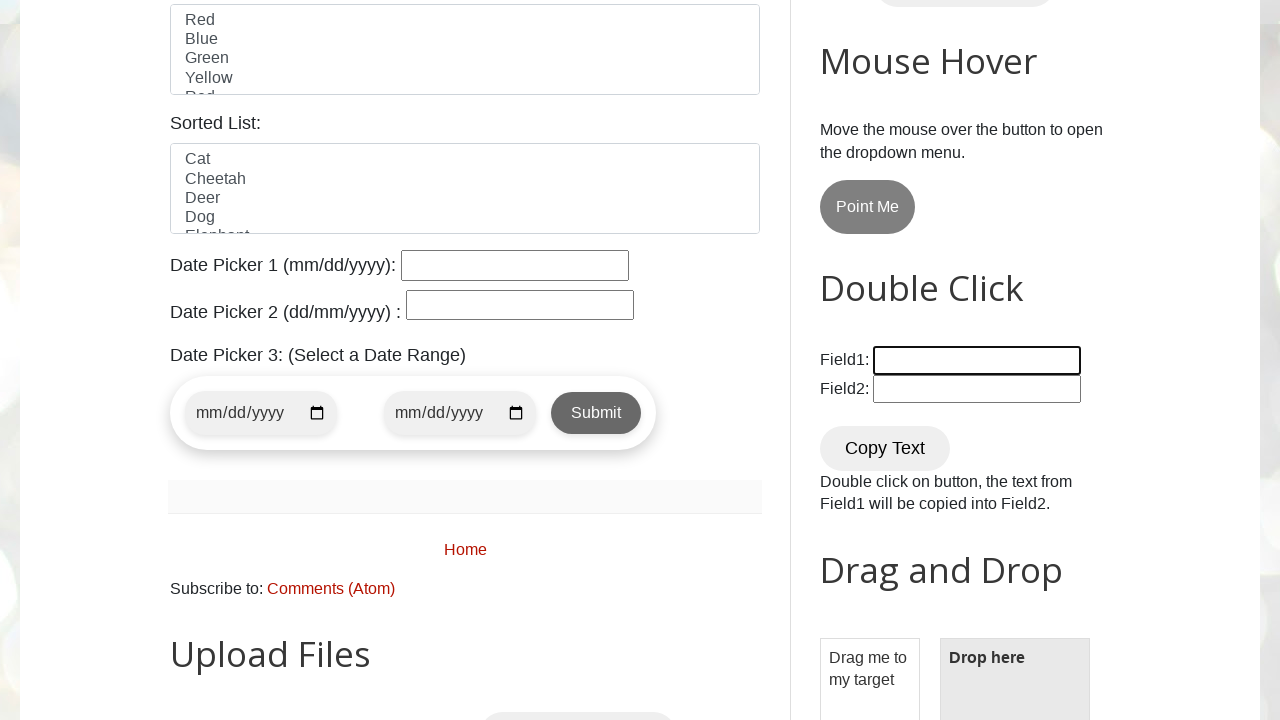

Released Backspace key, field cleared
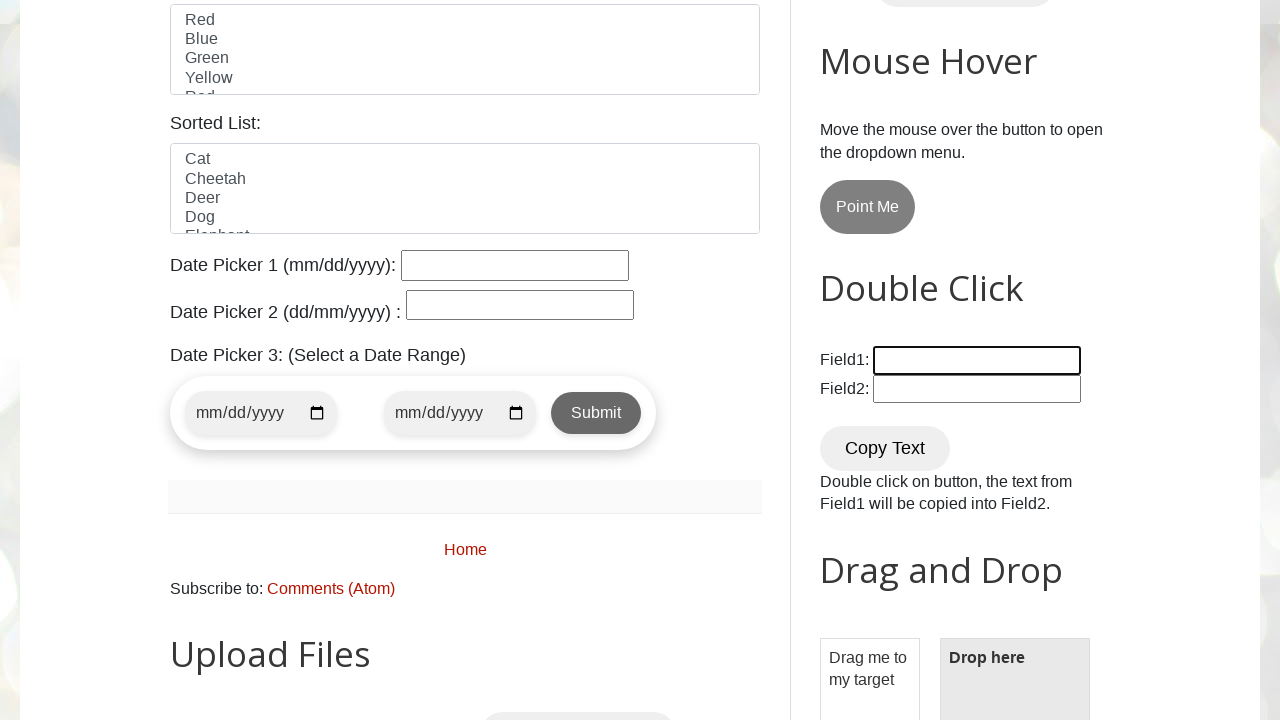

Filled field1 with 'Hello Bro!' on #field1
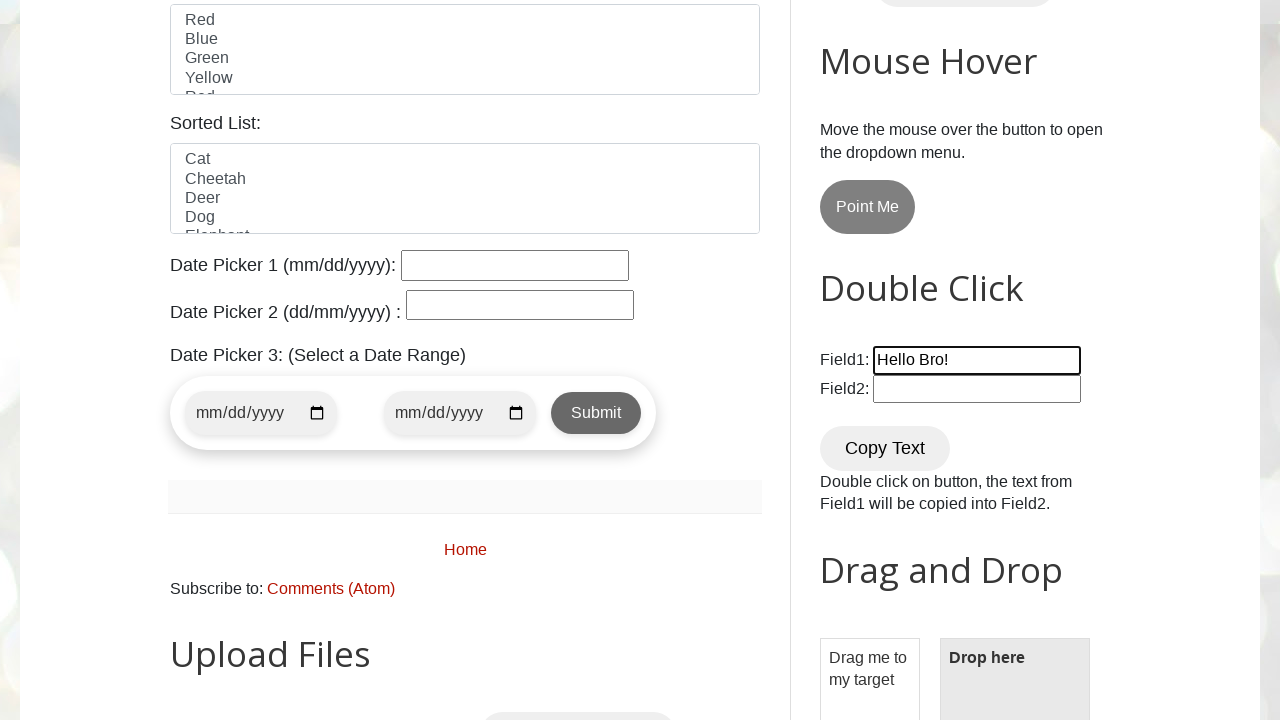

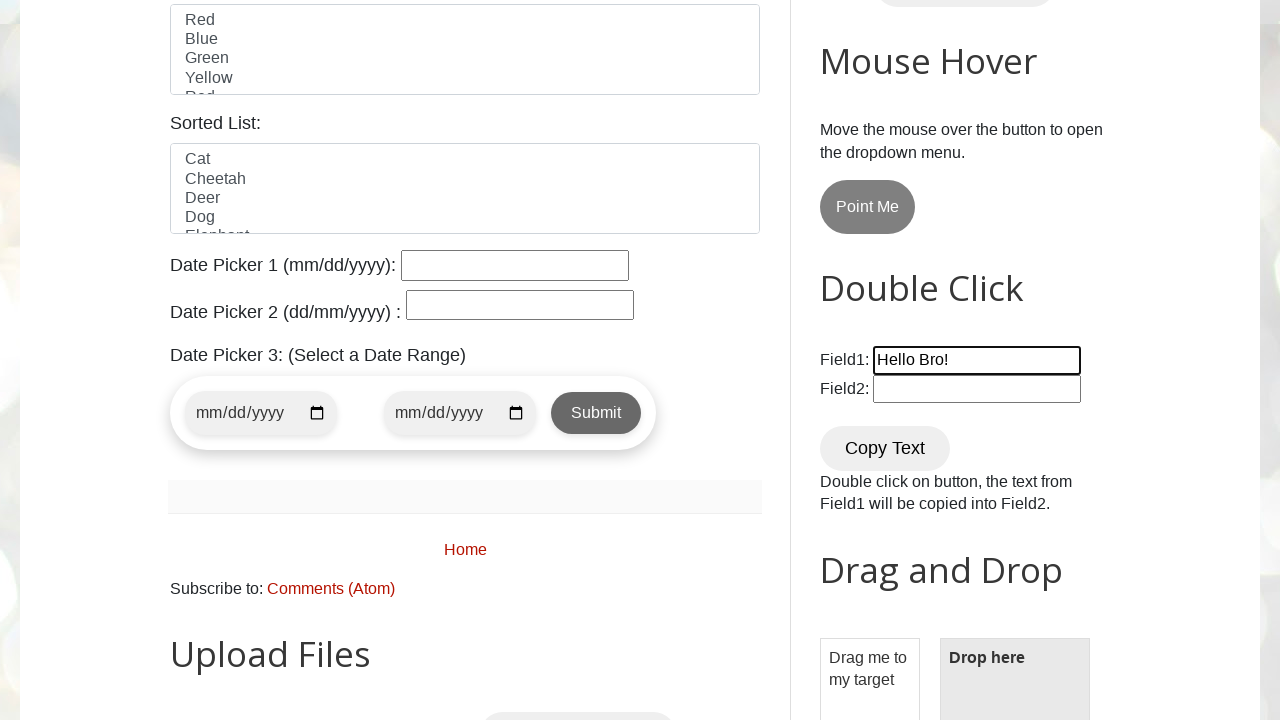